Tests opening a new browser tab by clicking a button and verifying that the new tab contains the expected text "This is a sample page"

Starting URL: https://demoqa.com/browser-windows

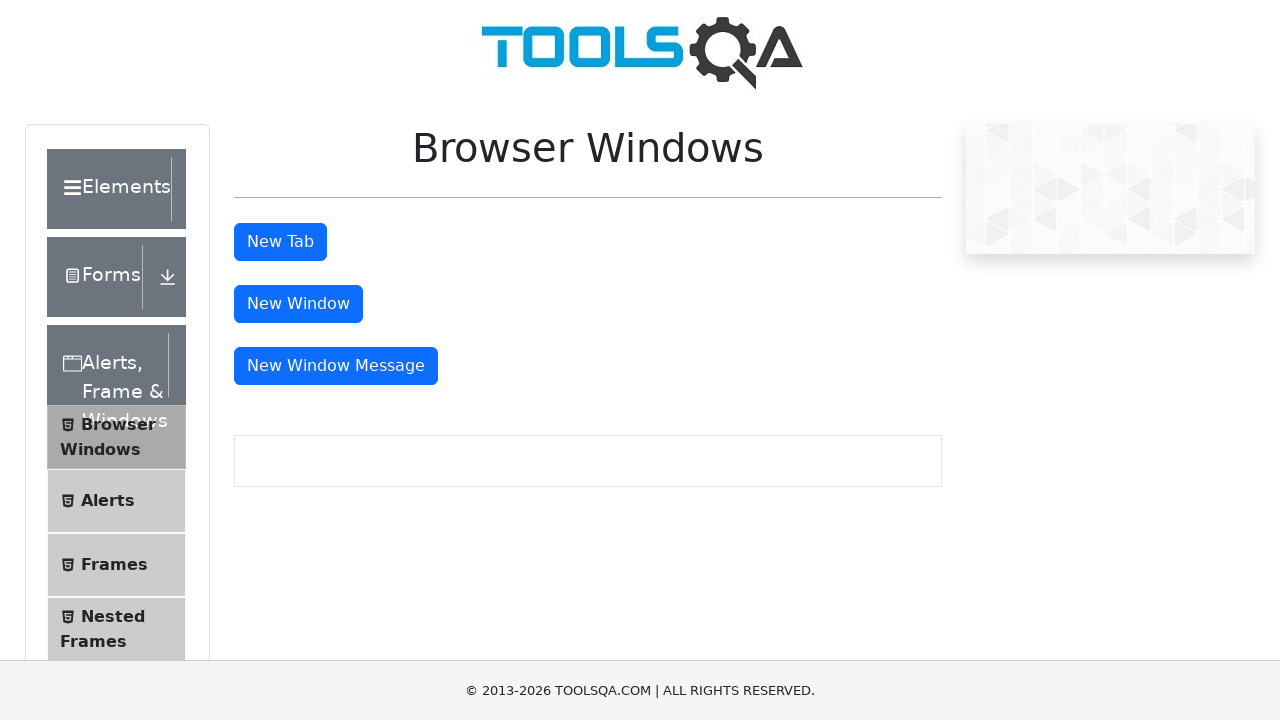

Clicked new tab button to open a new browser tab at (280, 242) on #tabButton
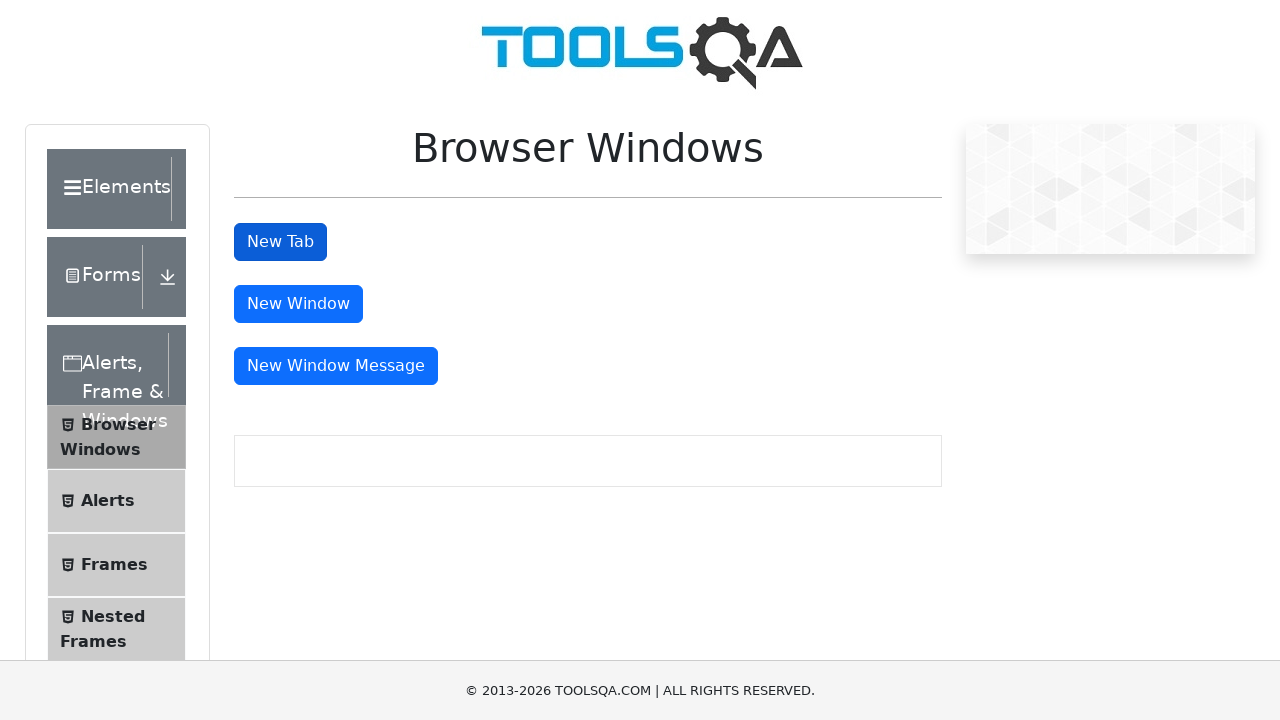

Captured the new page object from the opened tab
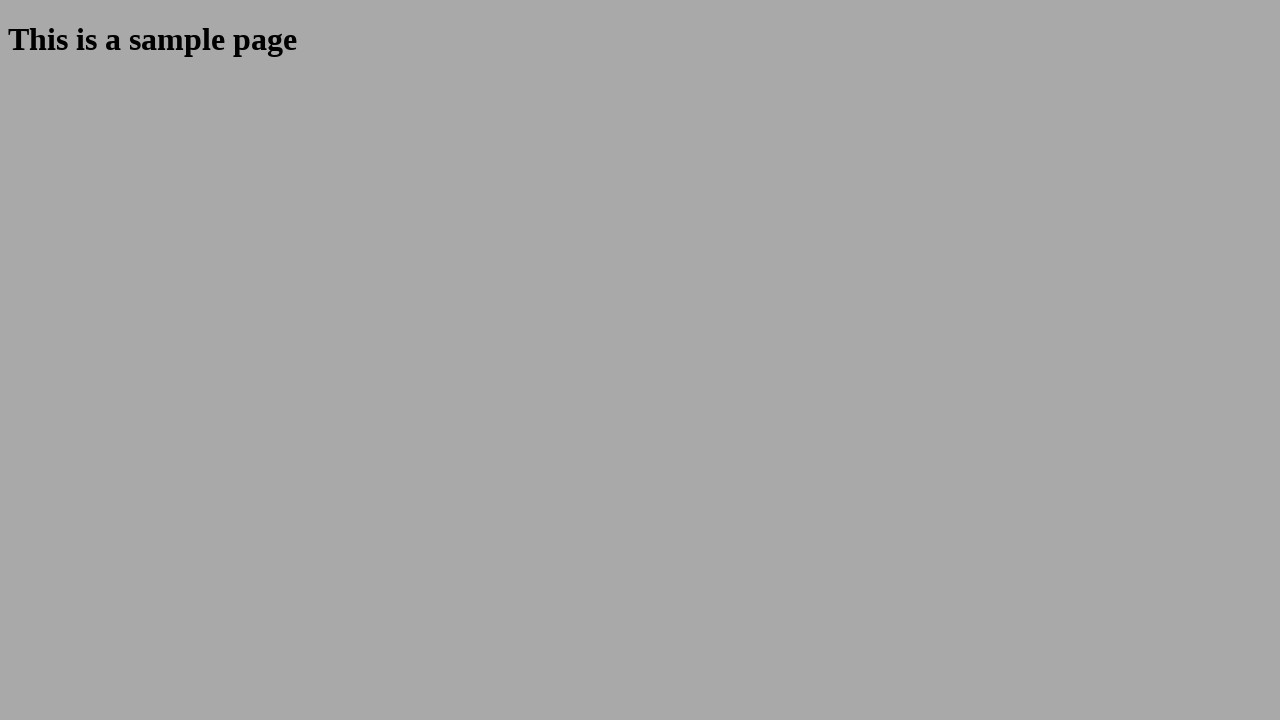

Waited for the new page to fully load
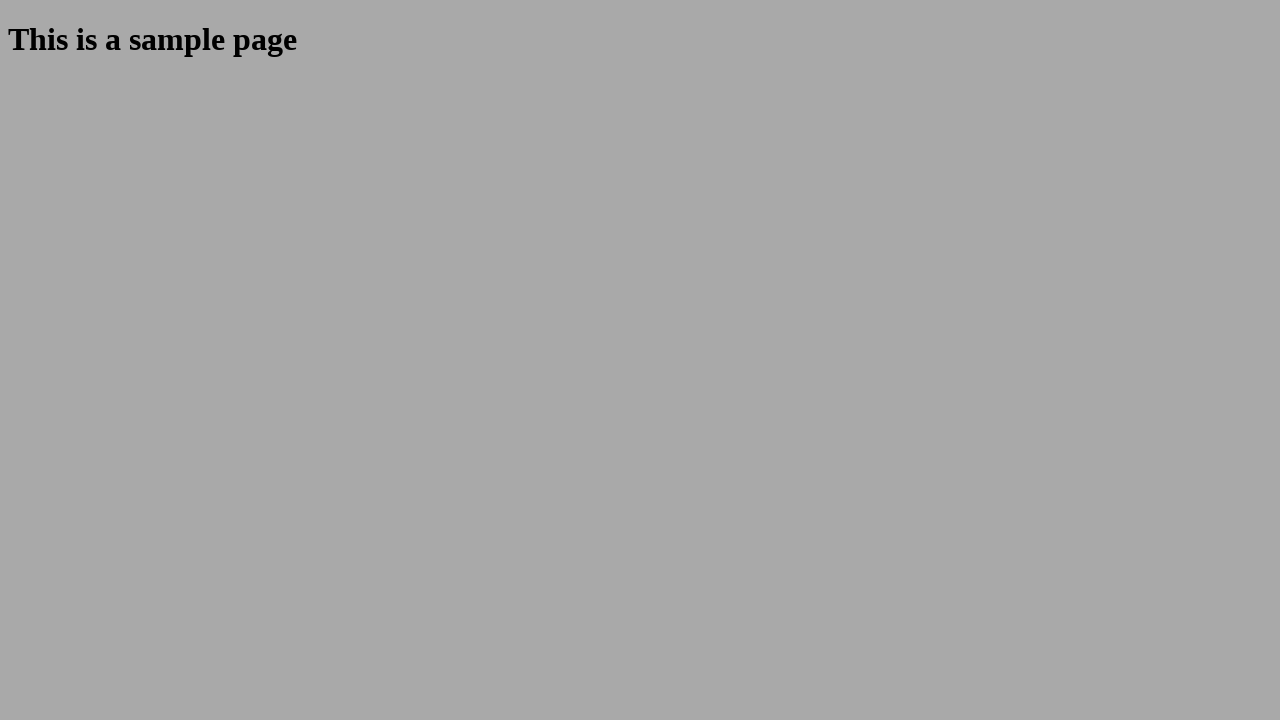

Located the sample heading element in the new tab
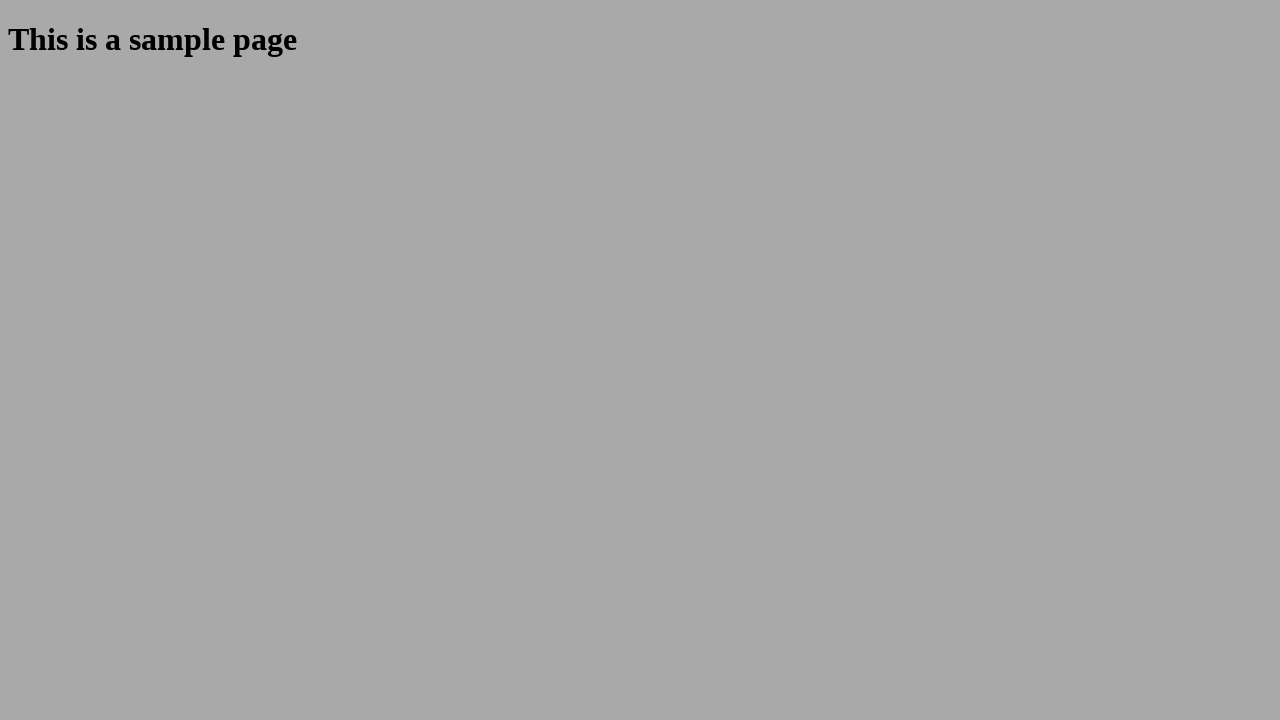

Verified that the new tab contains the expected text 'This is a sample page'
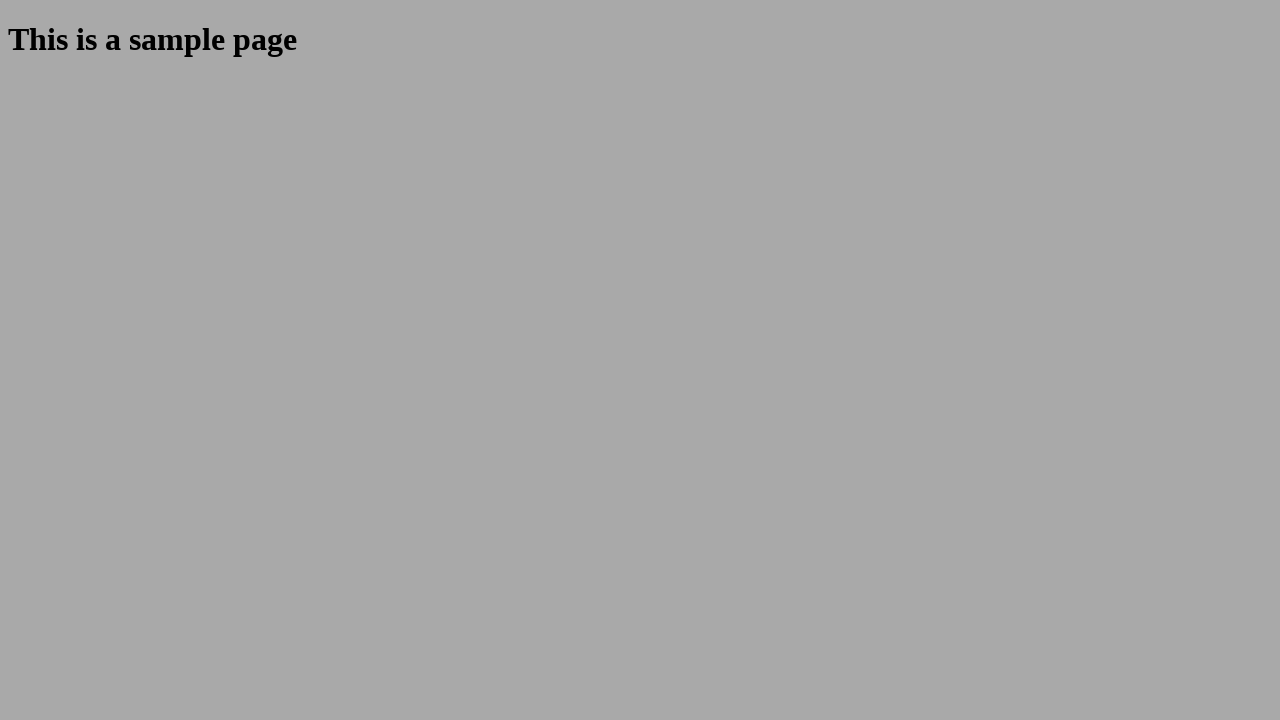

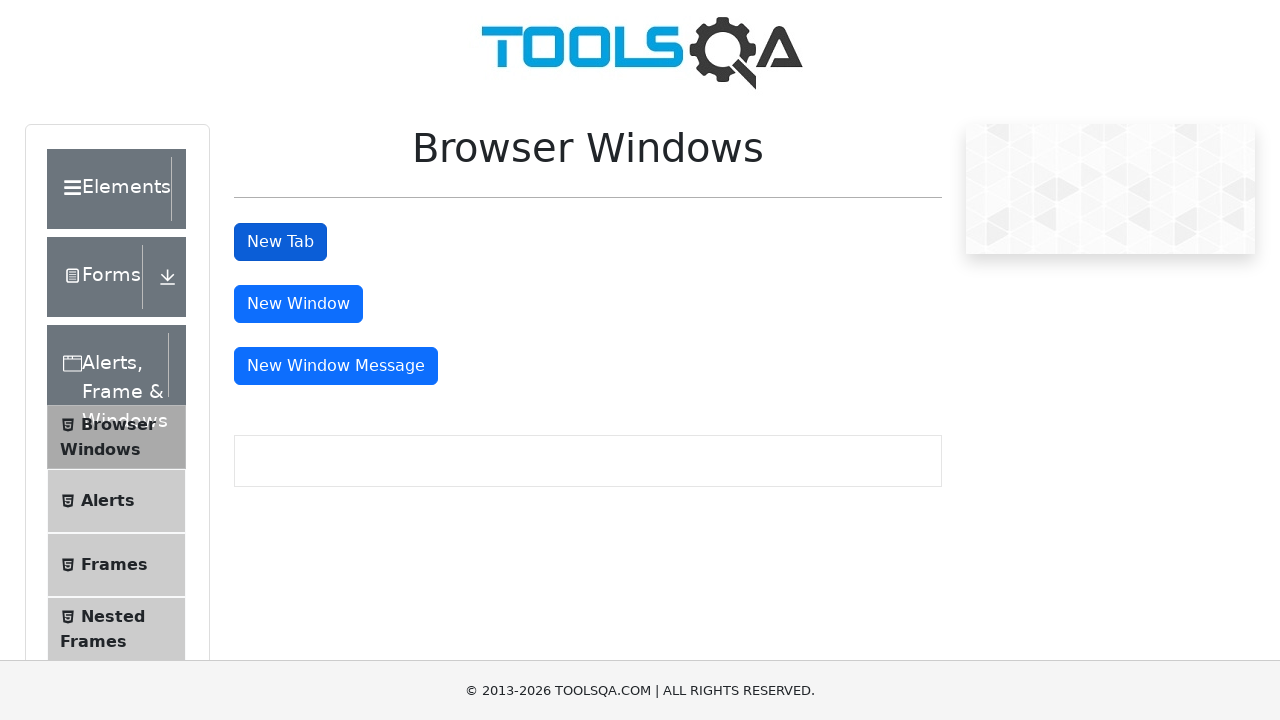